Fills out and submits a practice form with various input types including text fields, dropdown, radio buttons, checkbox, and date picker, then verifies successful submission

Starting URL: https://rahulshettyacademy.com/angularpractice/

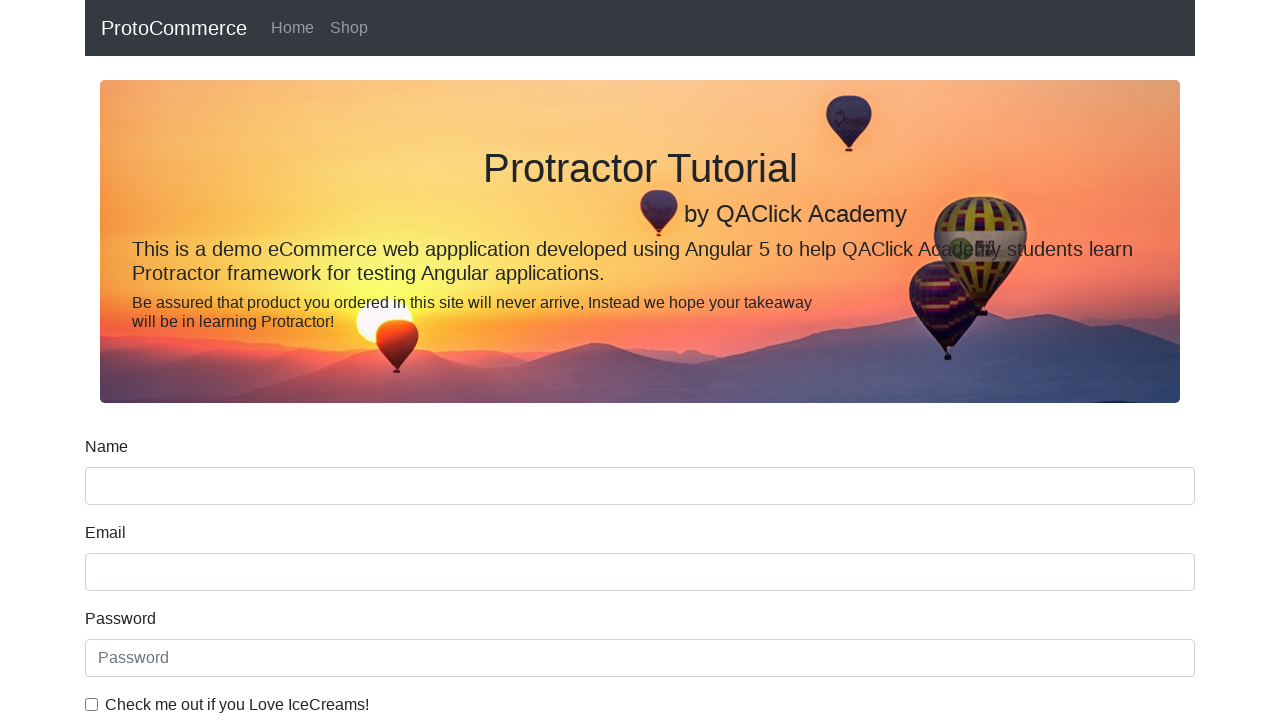

Navigated to Angular Practice form at https://rahulshettyacademy.com/angularpractice/
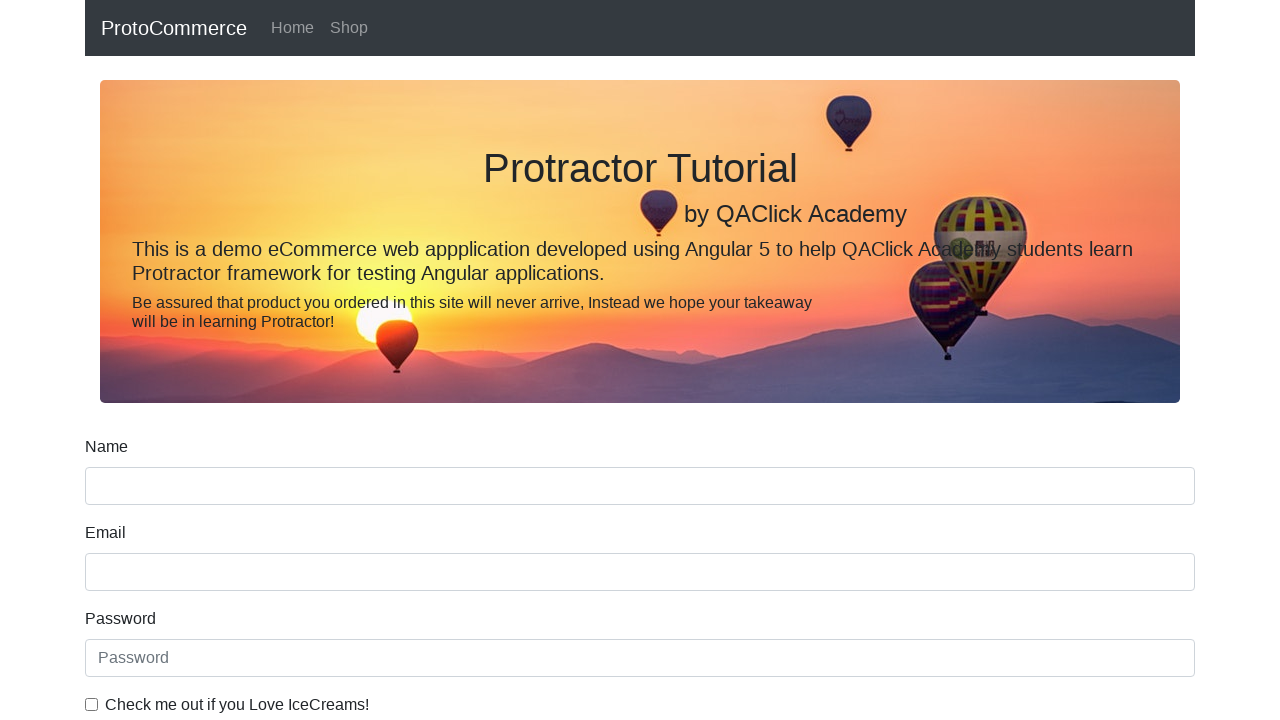

Filled name field with 'Omaiza Mahnoor' on .form-control.ng-untouched.ng-pristine.ng-invalid[minlength='2']
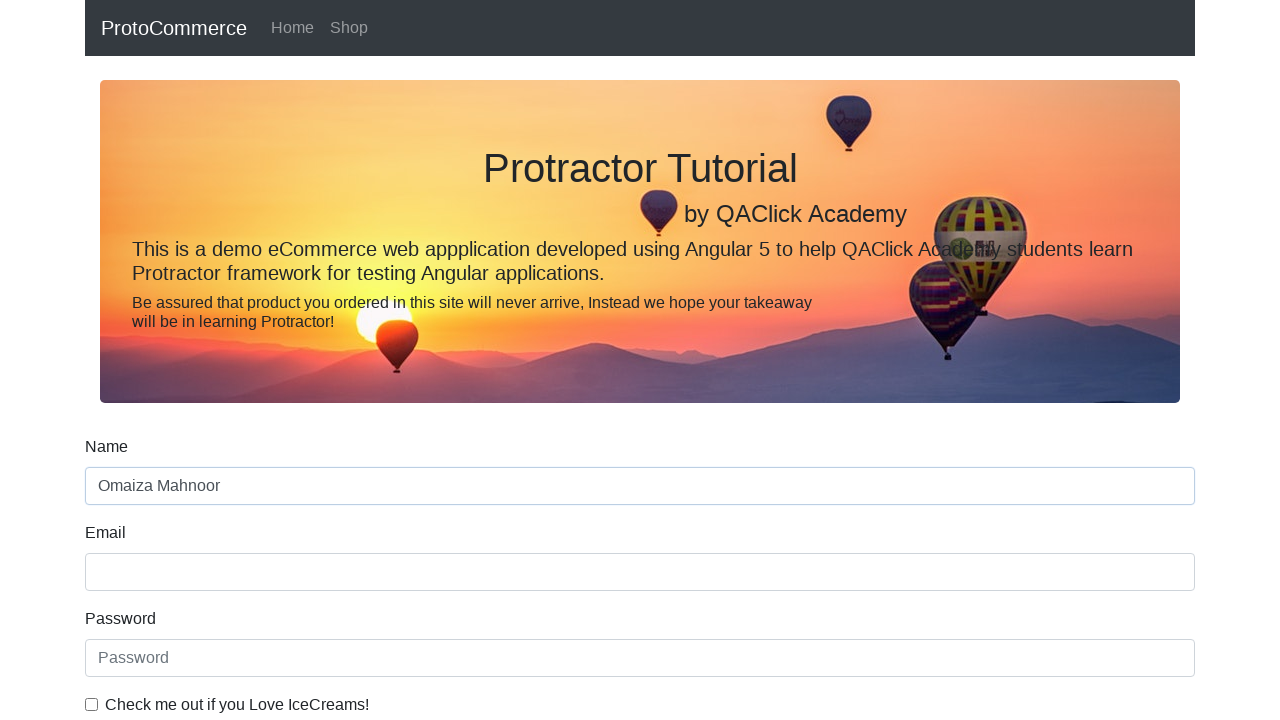

Filled email field with 'omaiza@gmail.com' on input[name='email']
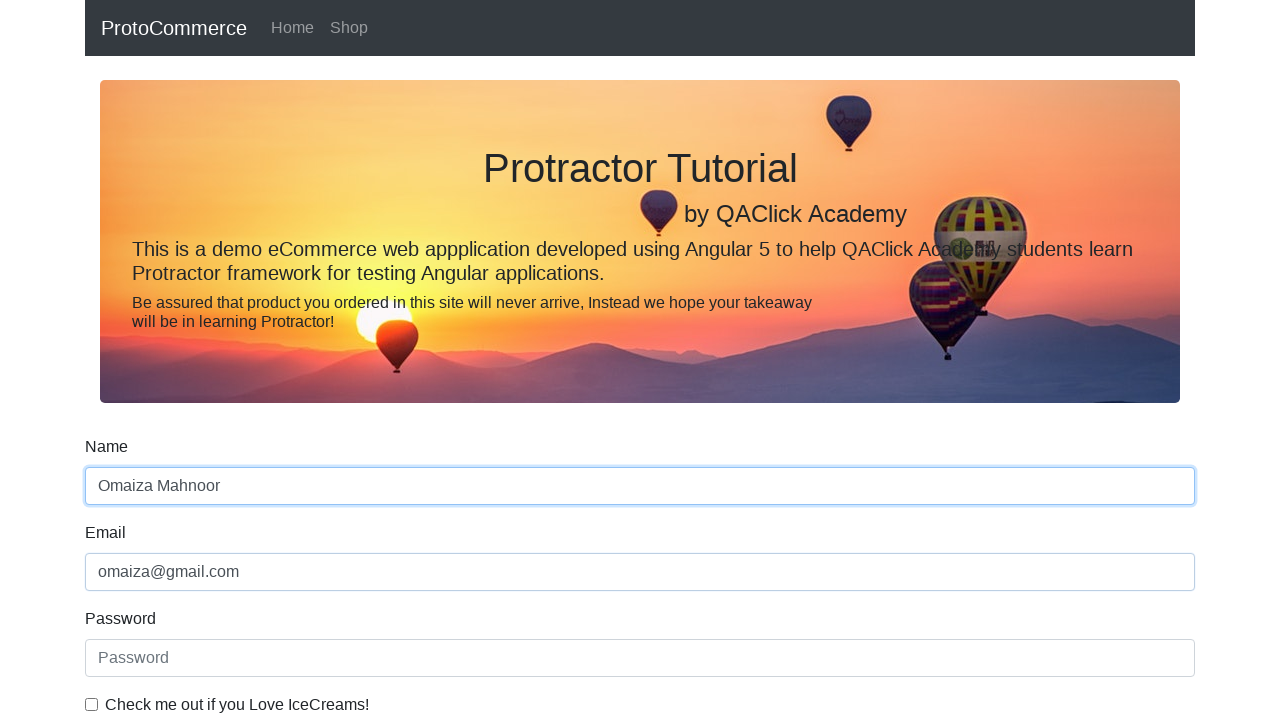

Filled password field with 'Omaiza23' on #exampleInputPassword1
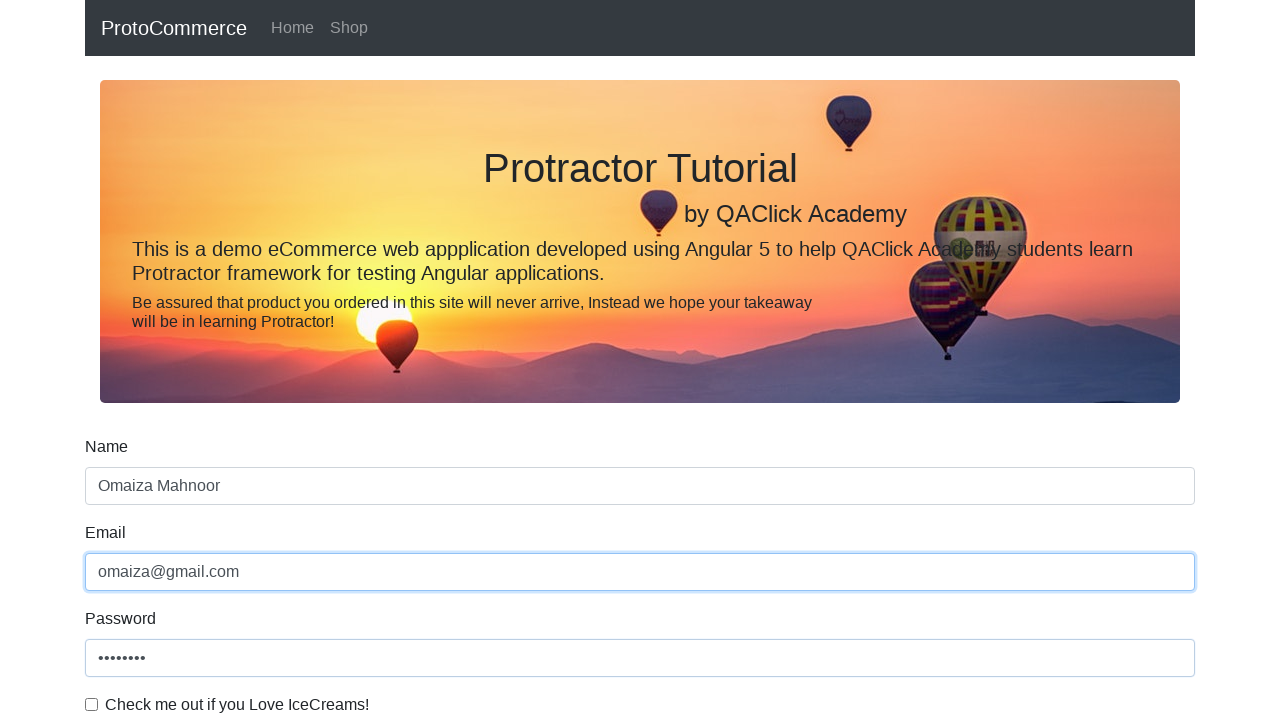

Checked the checkbox at (92, 704) on #exampleCheck1
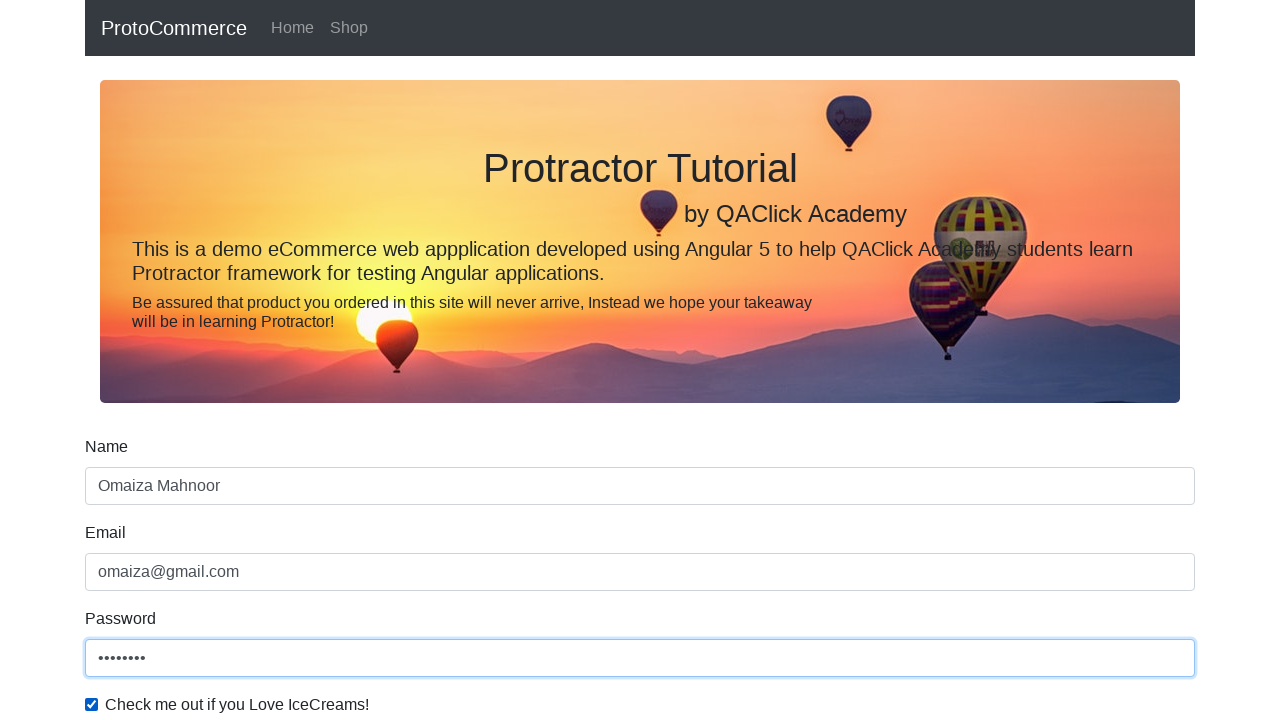

Selected 'Female' from gender dropdown on select#exampleFormControlSelect1
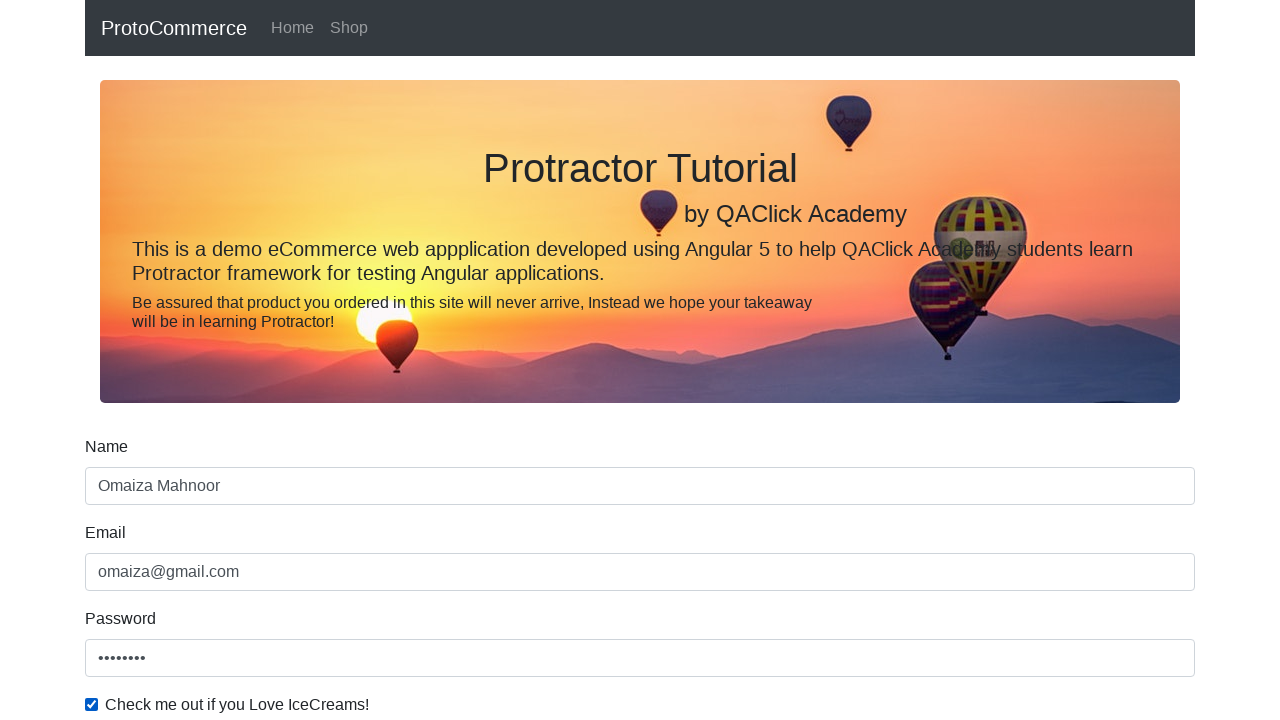

Selected 'Student' radio button
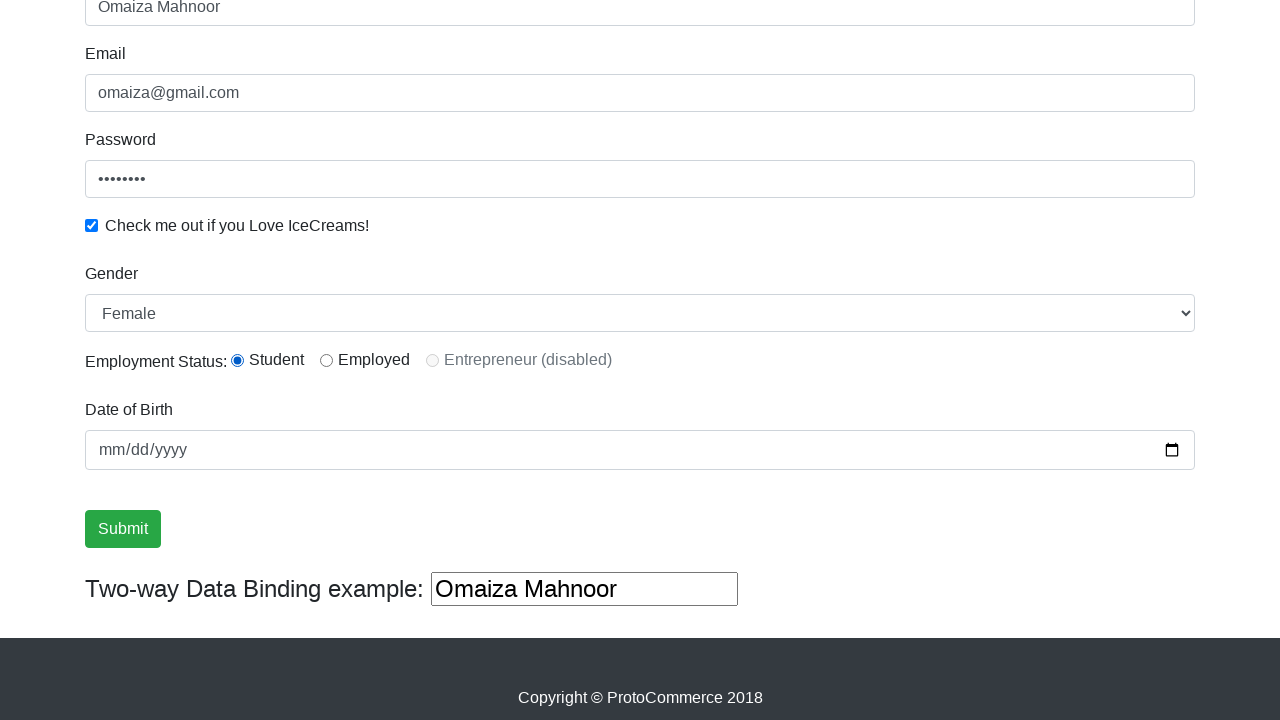

Filled date field with '2023-01-10' on input[type='date']
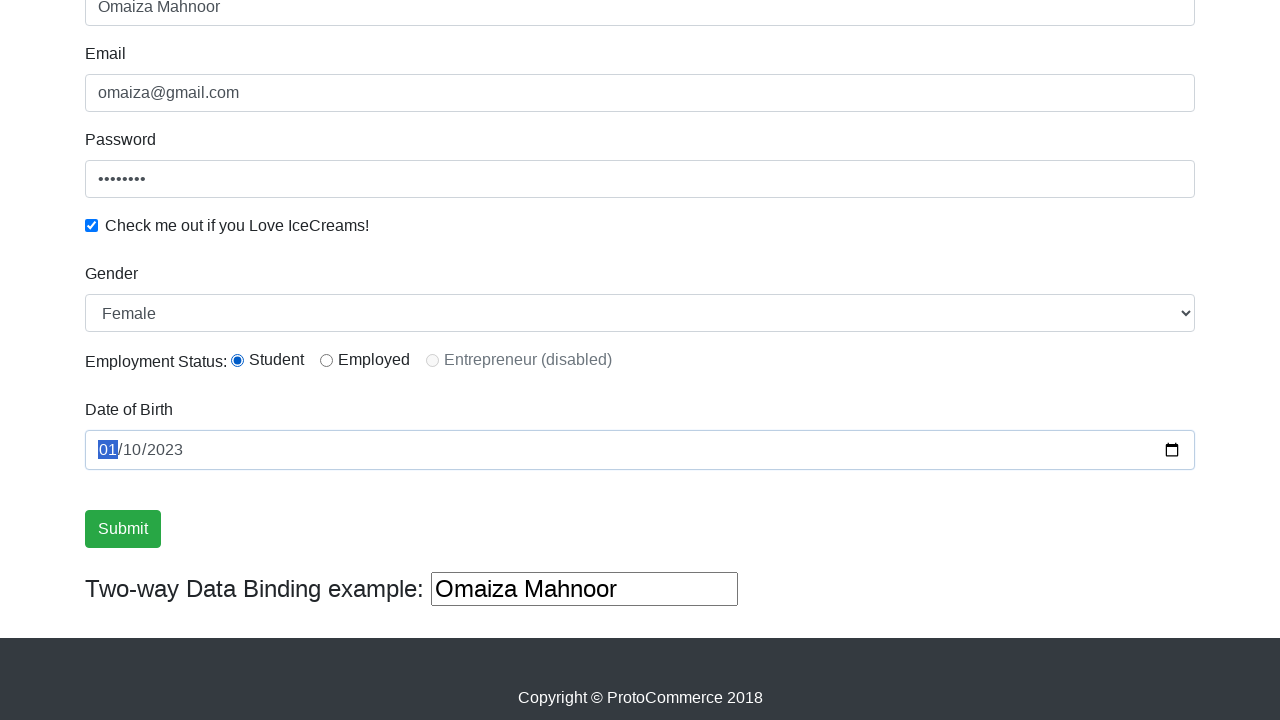

Clicked Submit button to submit the form at (123, 529) on input[value='Submit']
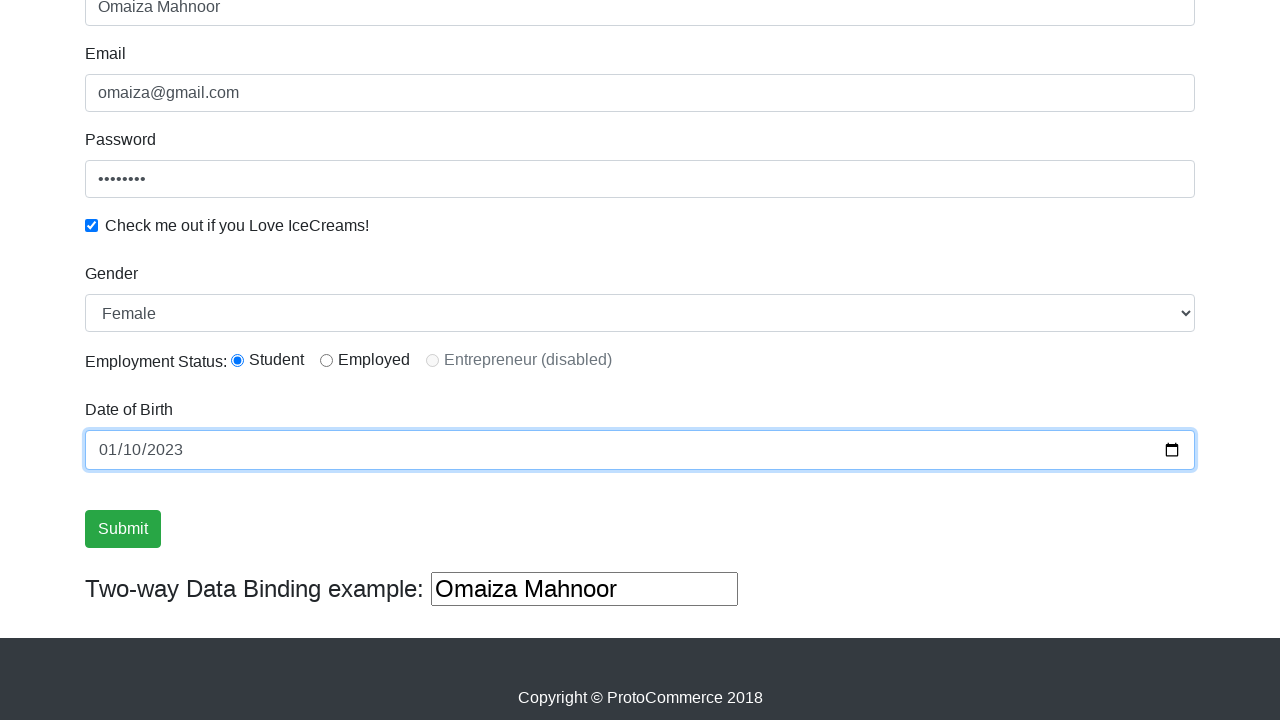

Success message appeared after form submission
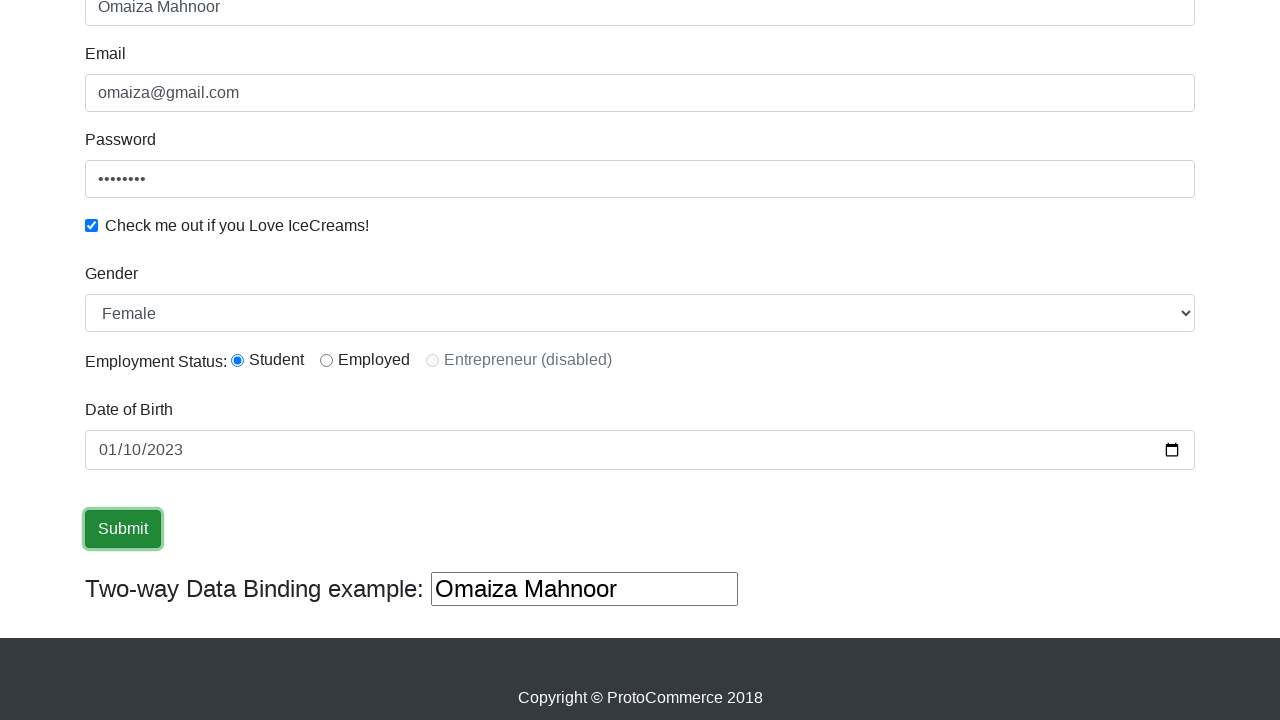

Verified success message contains 'Success!'
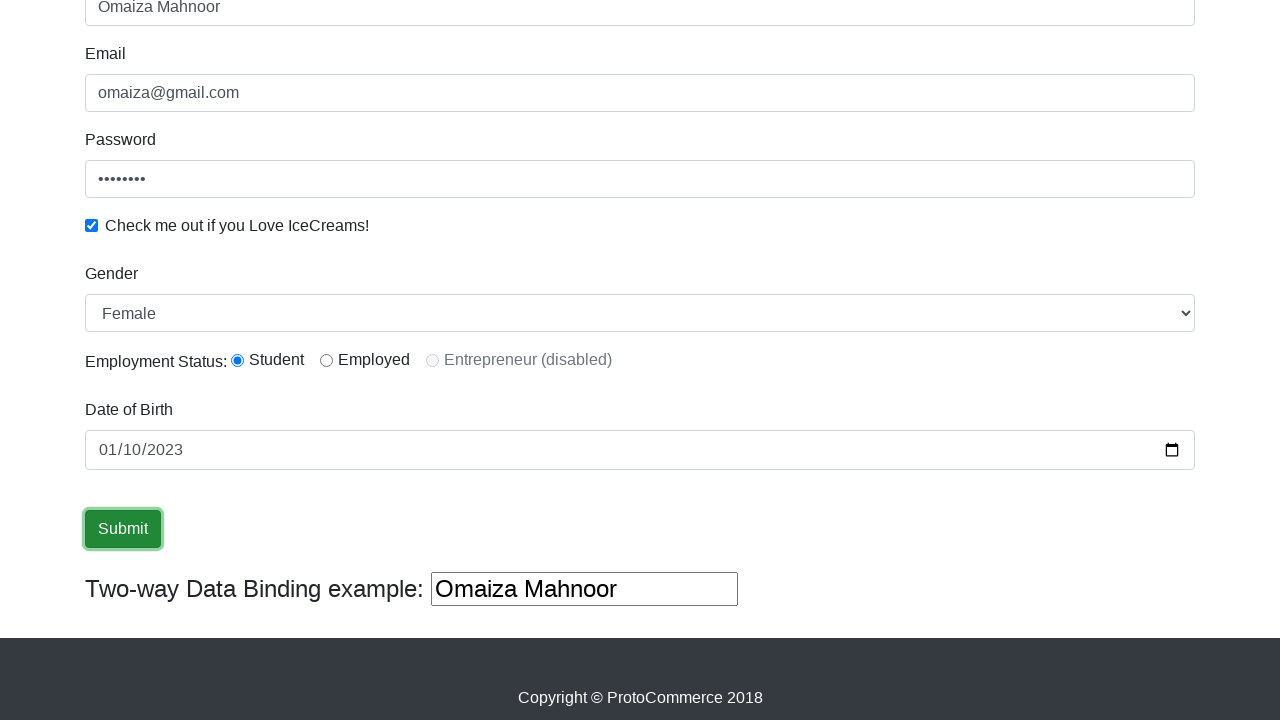

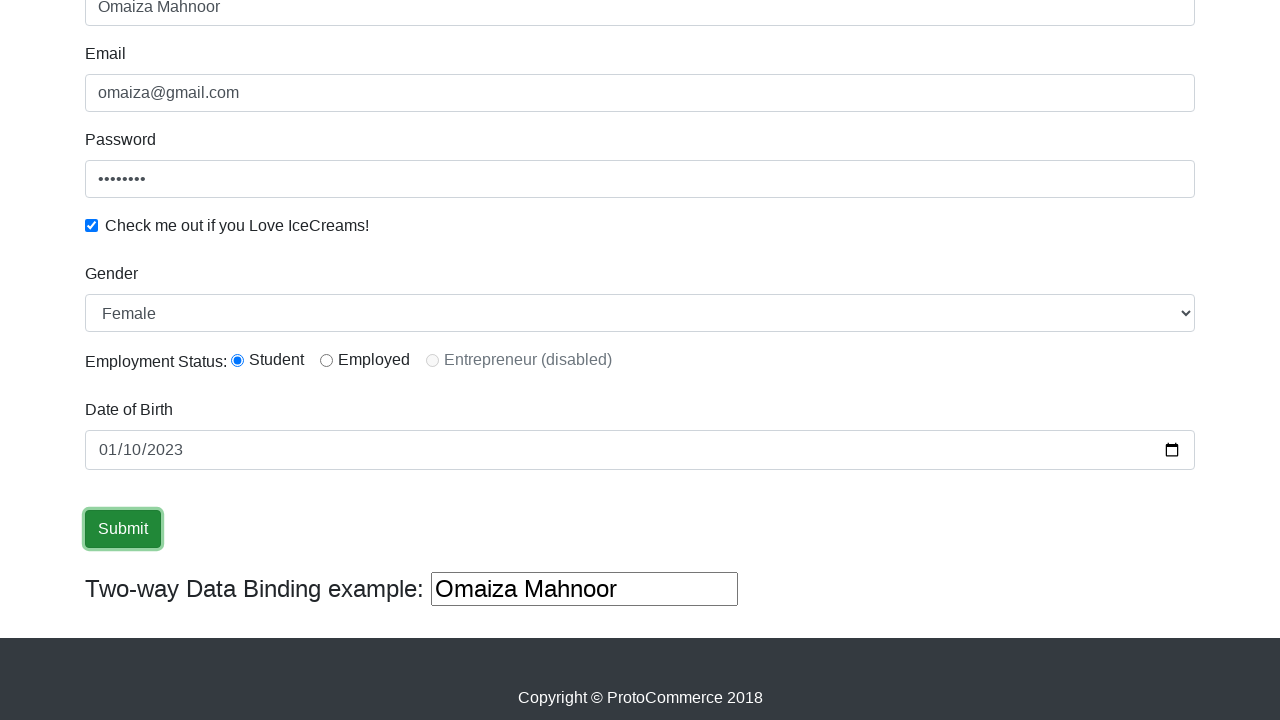